Tests password validation with inappropriate special character (^)

Starting URL: https://testpages.eviltester.com/styled/apps/7charval/simple7charvalidation.html

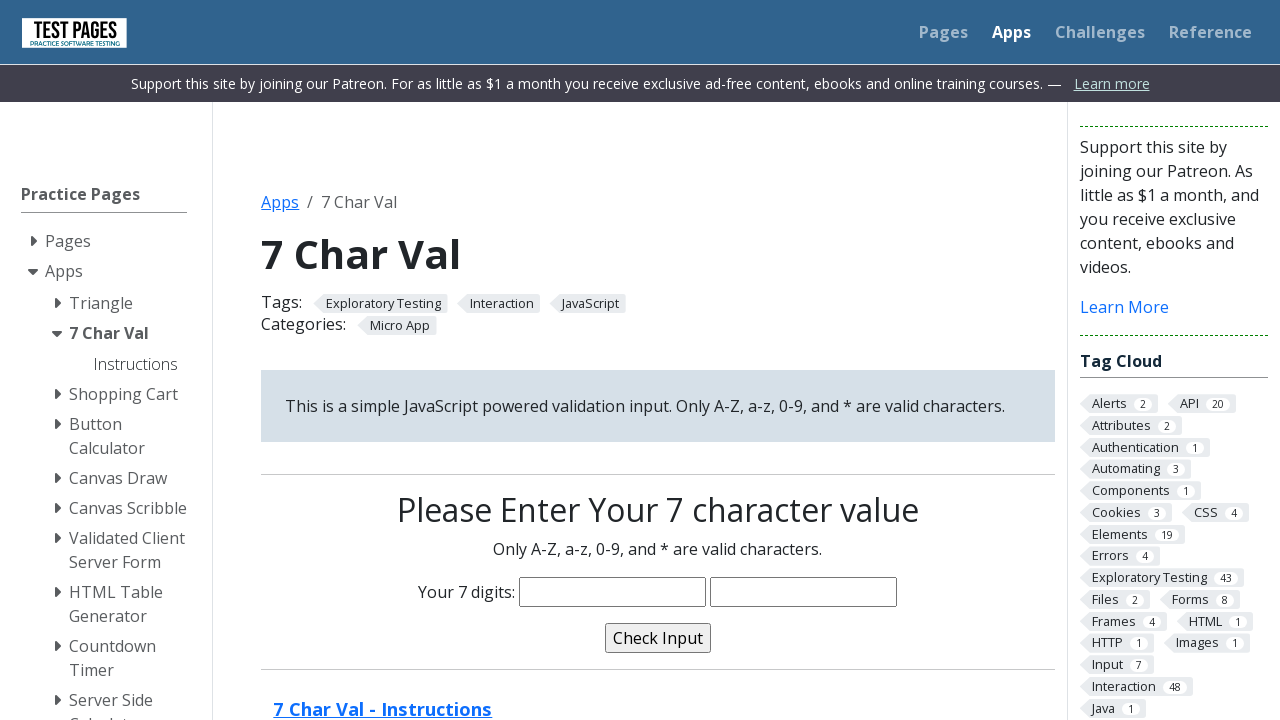

Filled password field with 'Majd19^' containing inappropriate special character on input[name='characters']
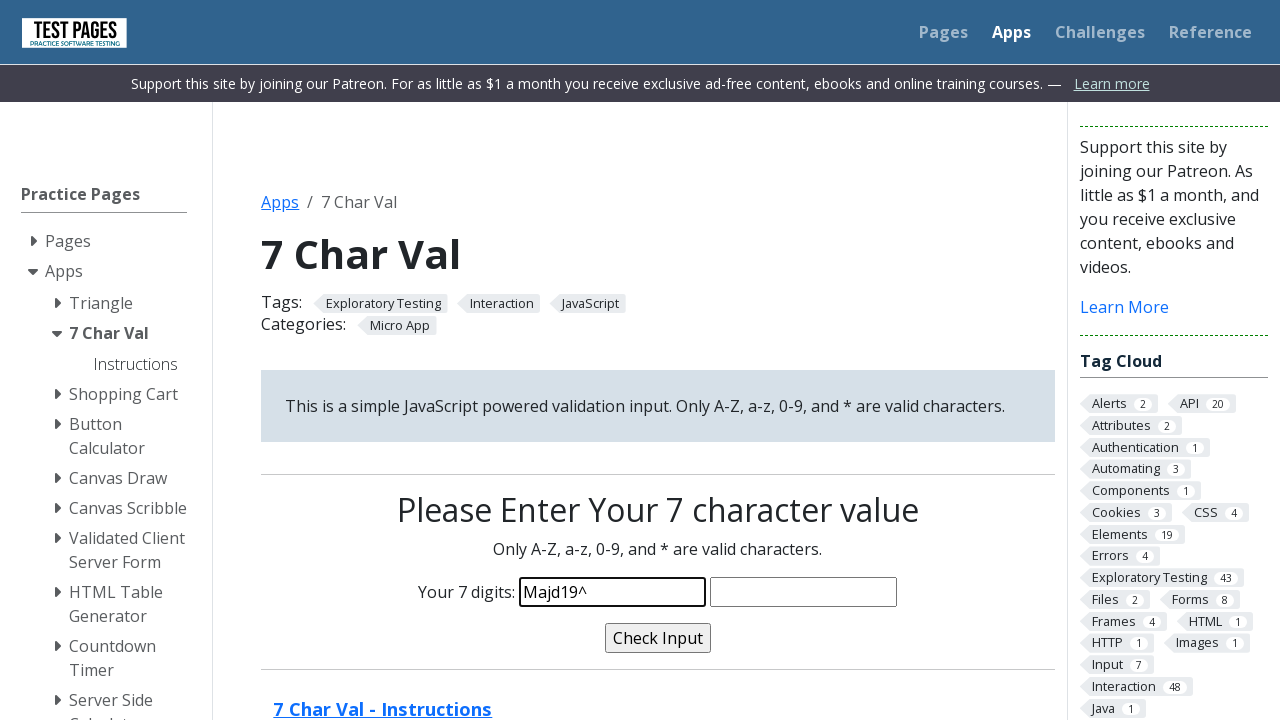

Clicked validate button to check password at (658, 638) on input[name='validate']
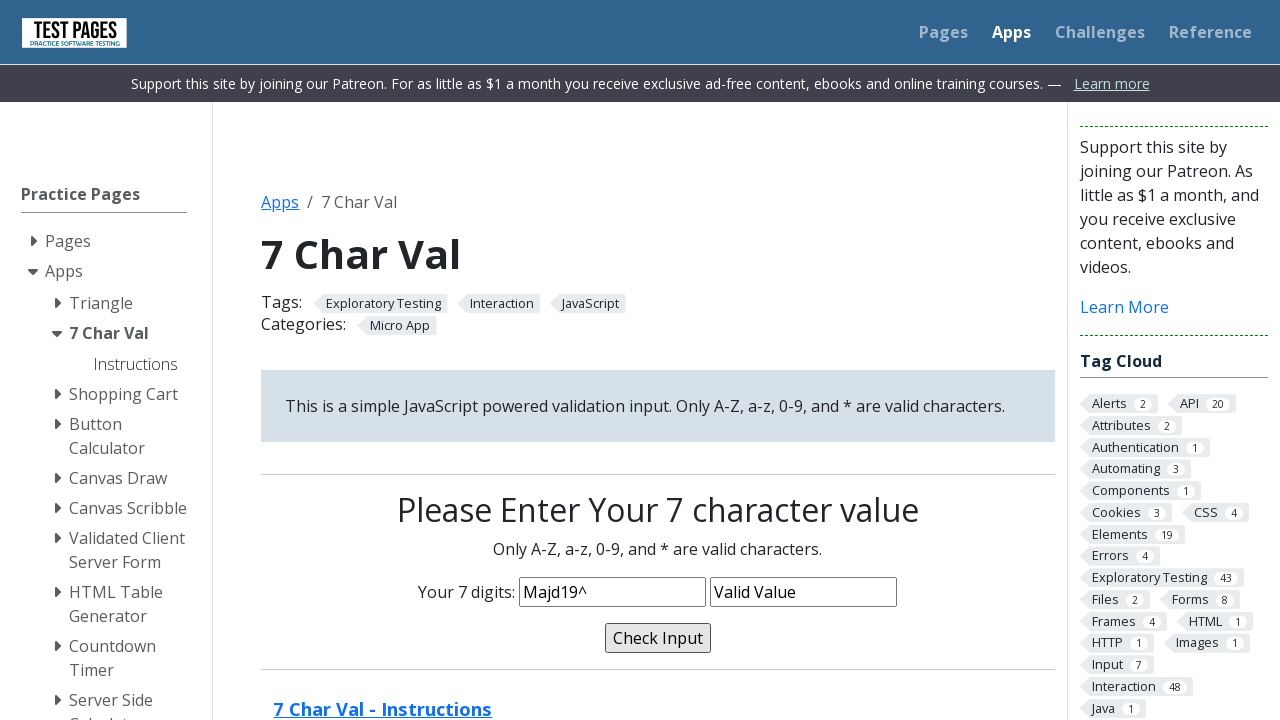

Validation message appeared after password submission
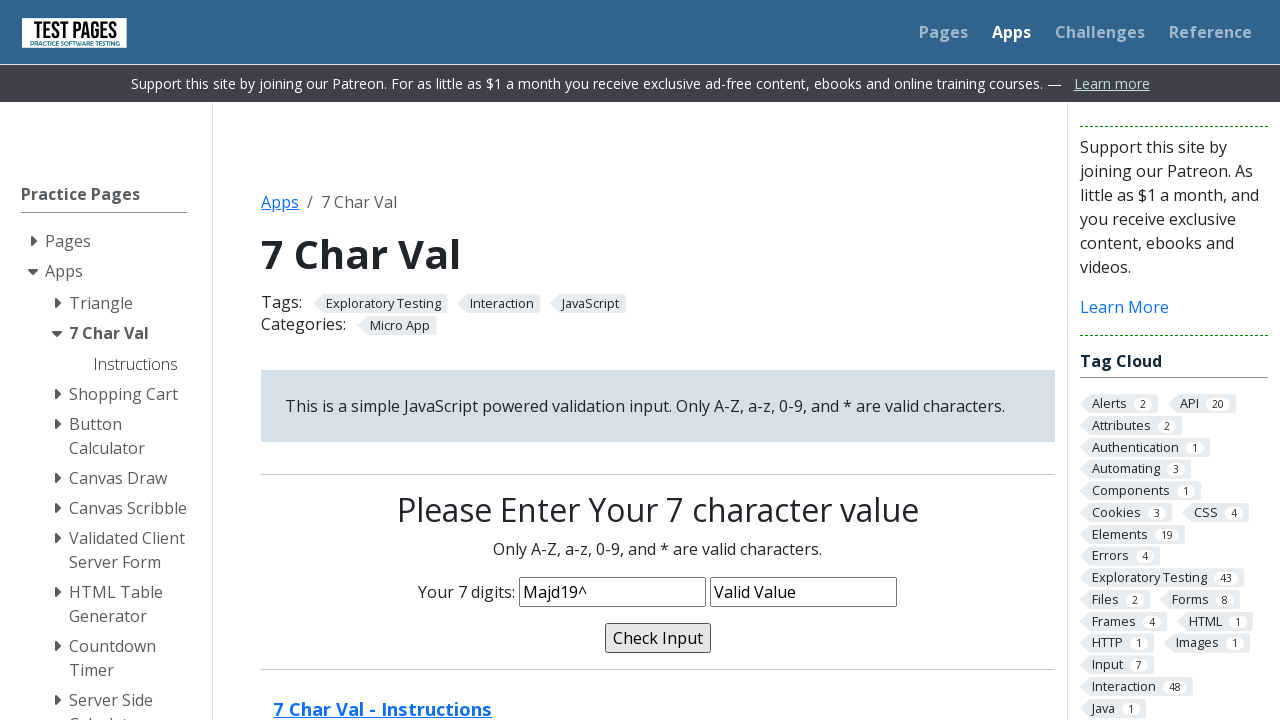

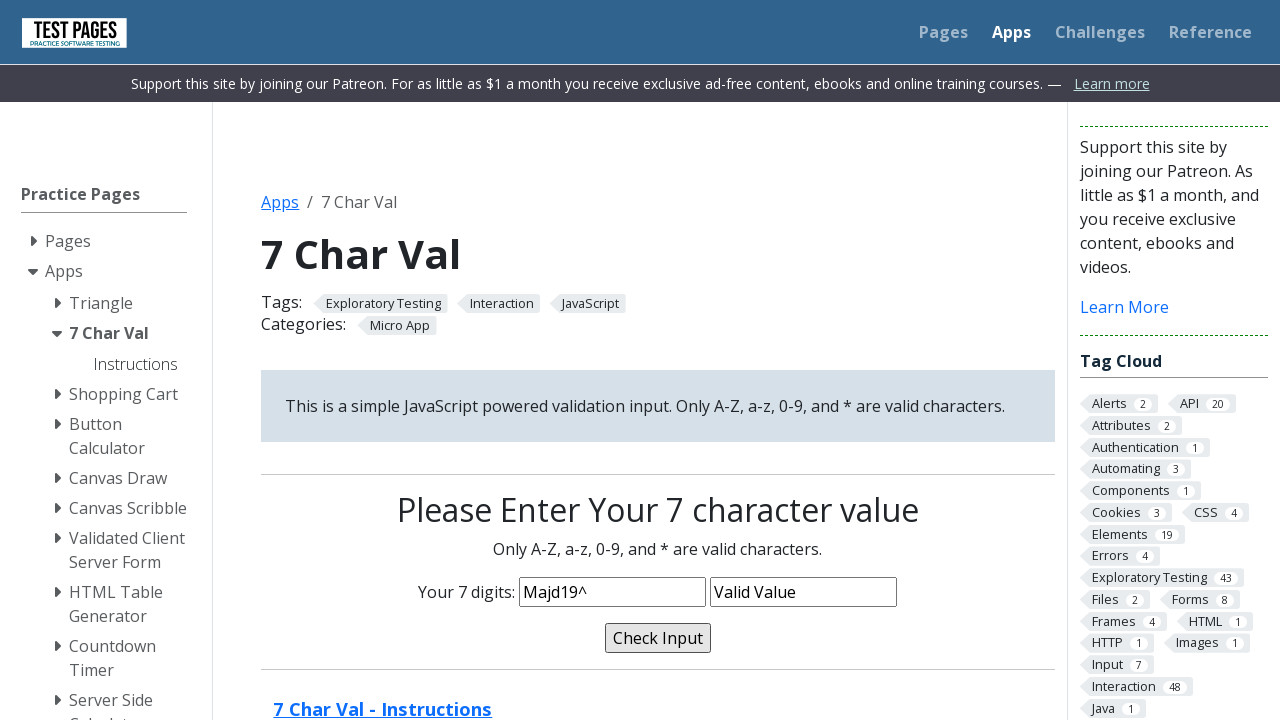